Tests radio button switching behavior by clicking the second radio button

Starting URL: https://rahulshettyacademy.com/AutomationPractice/

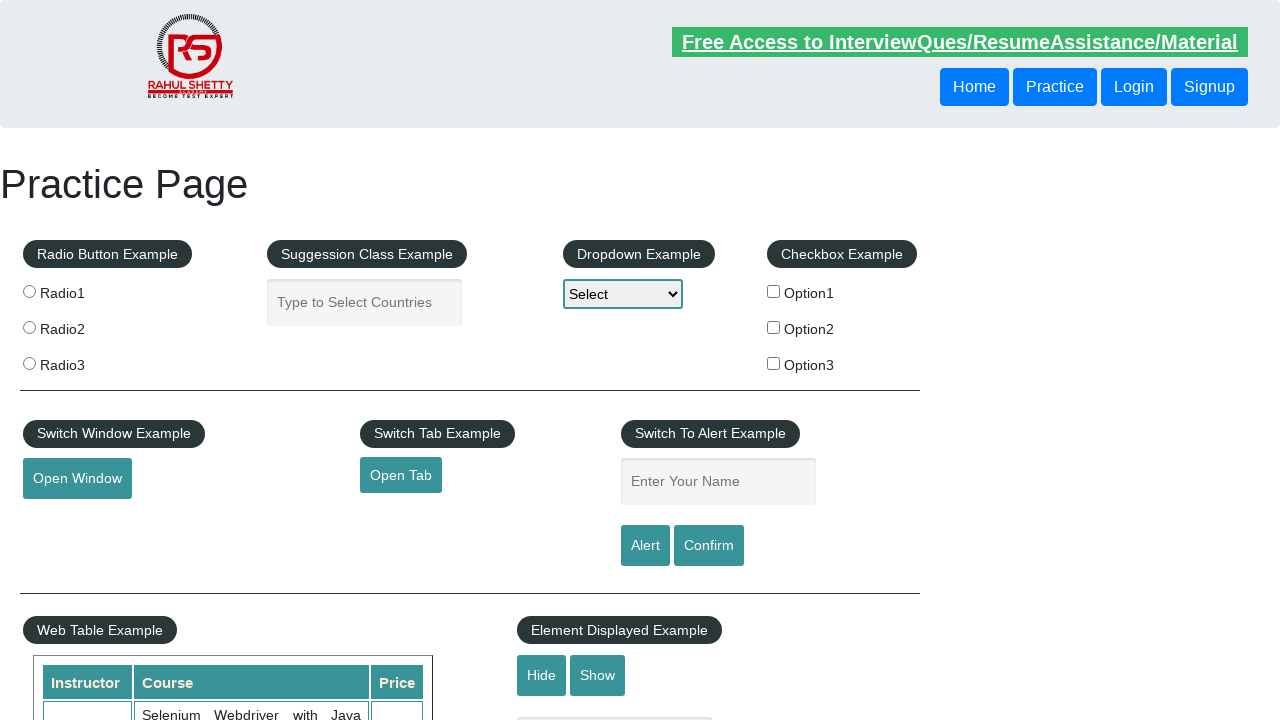

Navigated to Rahul Shetty Academy automation practice page
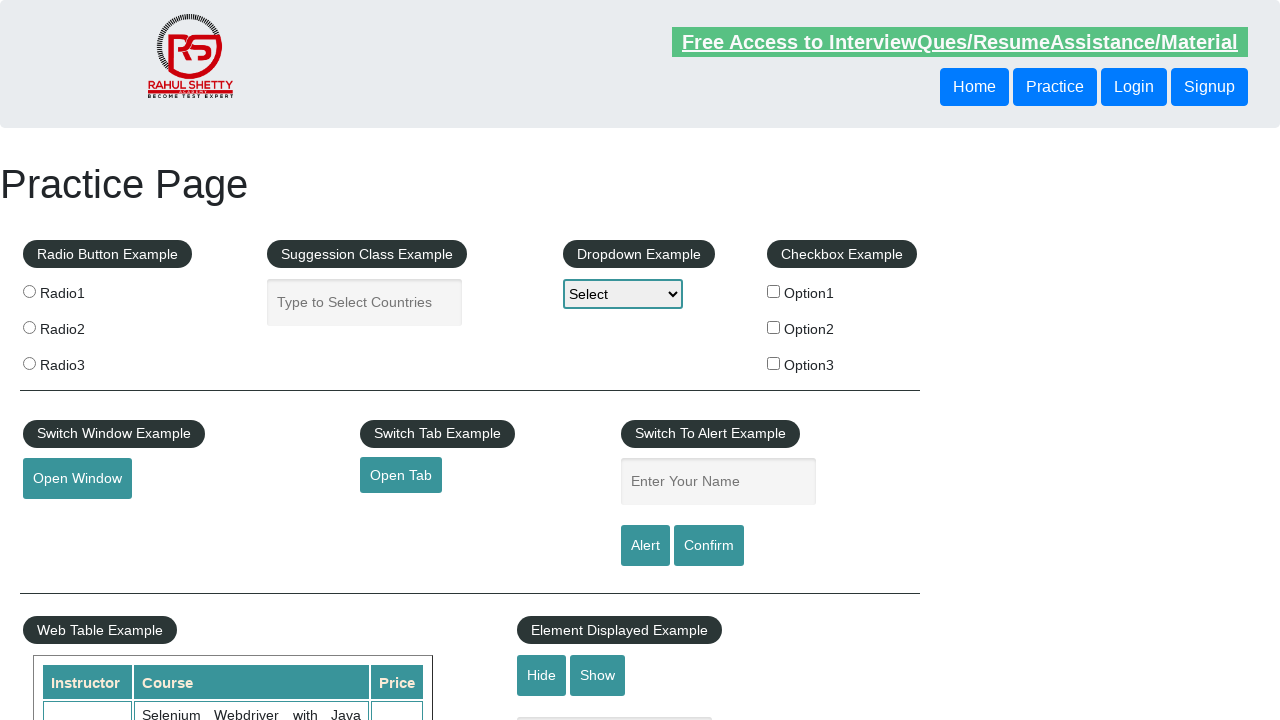

Clicked the second radio button to test switching behavior at (29, 327) on input[value='radio2']
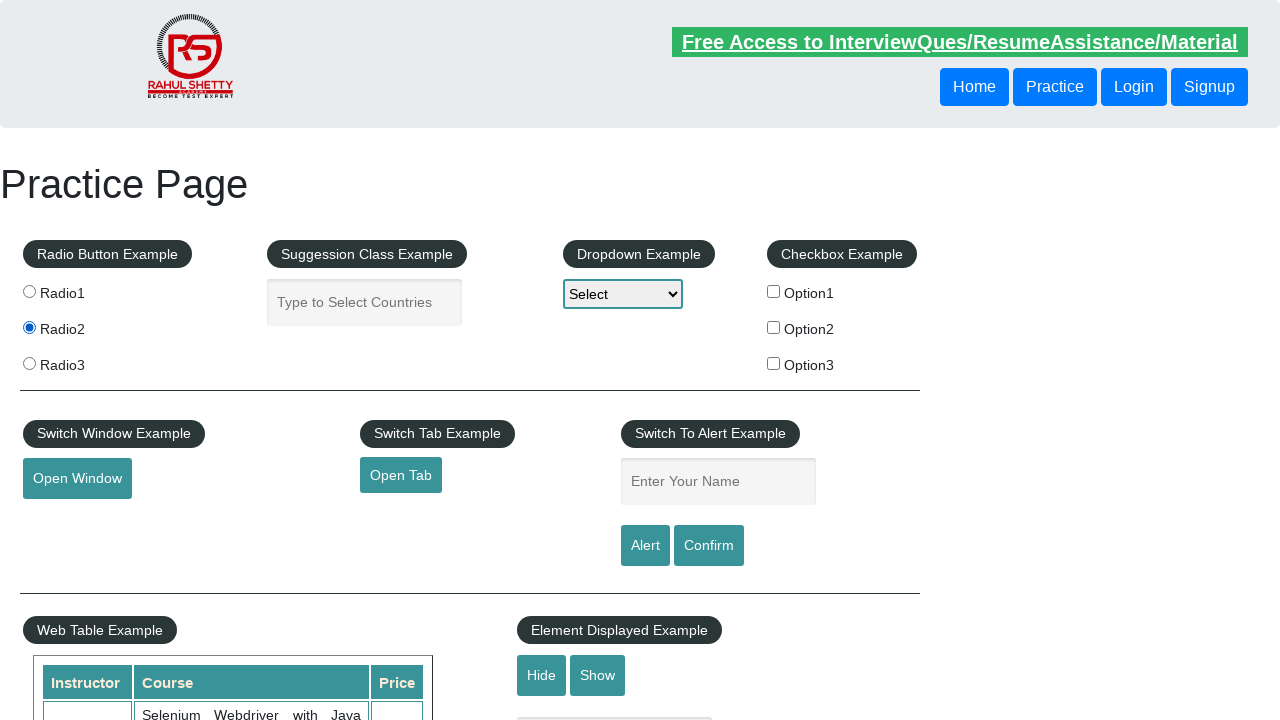

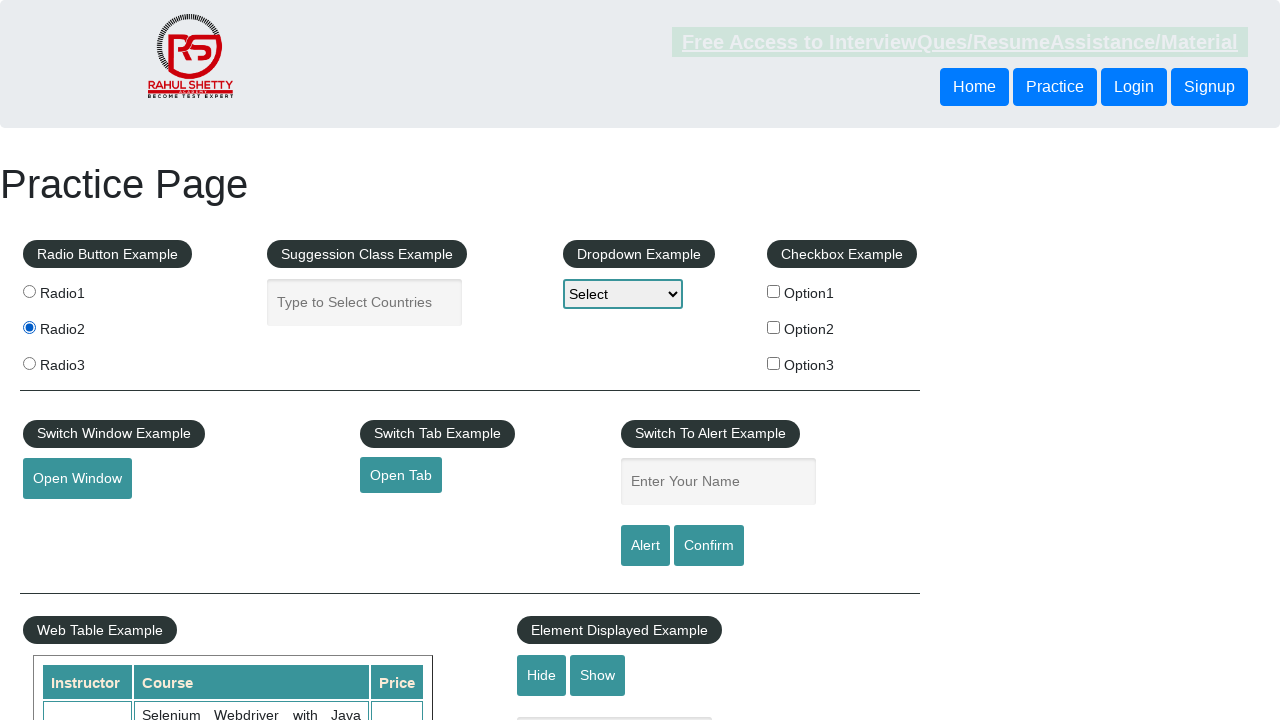